Tests JavaScript dialog handling including simple alerts, delayed alerts, confirm dialogs, and prompt dialogs on a demo page

Starting URL: https://demoqa.com/alerts

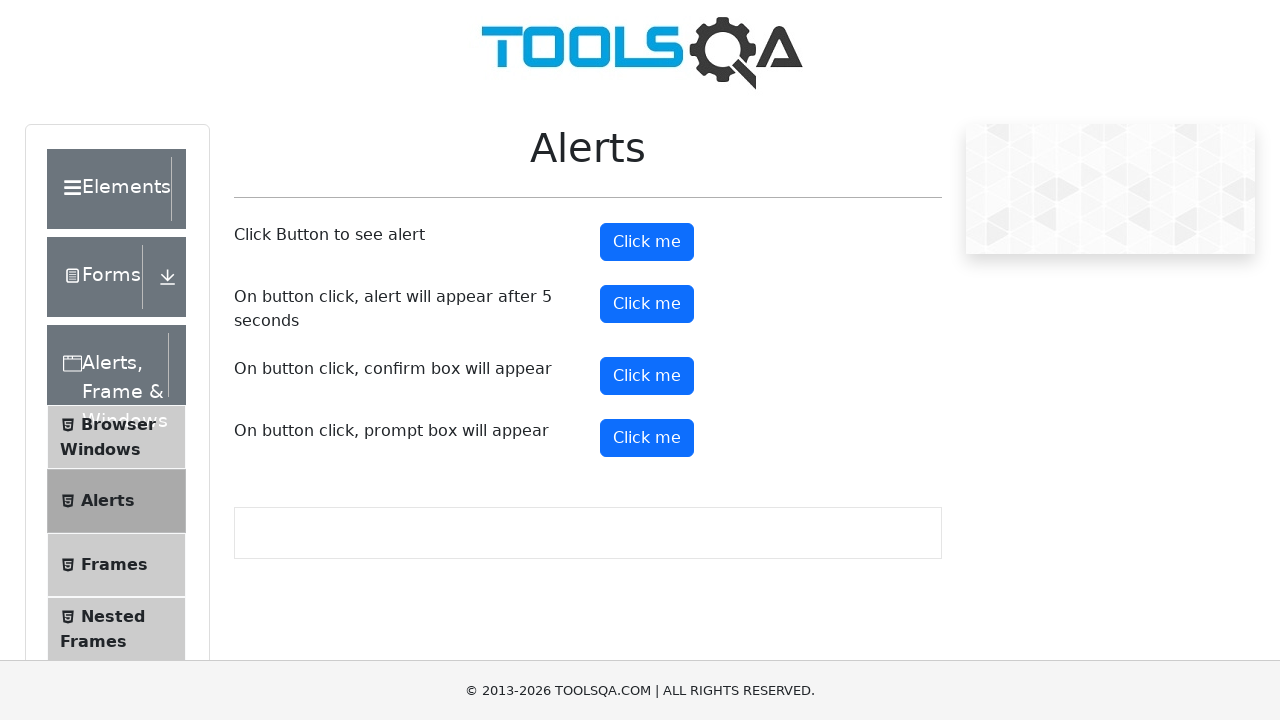

Scrolled down 600px to reveal alert buttons
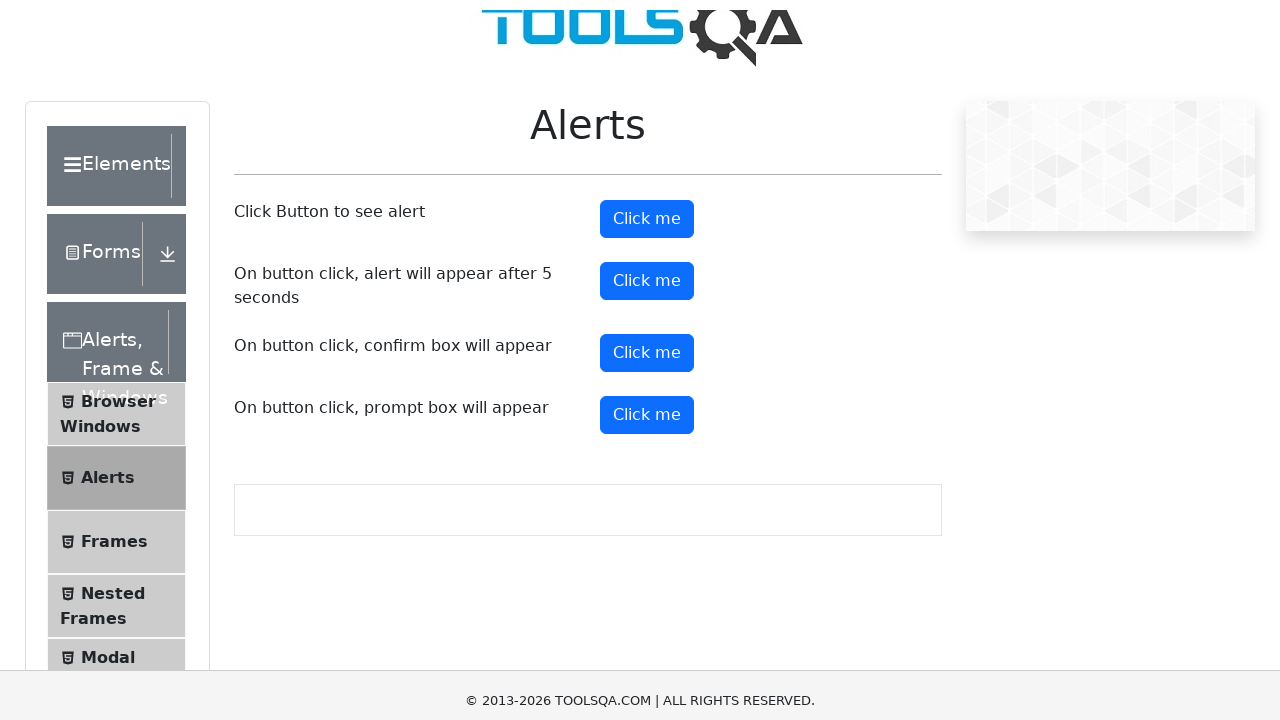

Set up dialog handler to accept simple alert
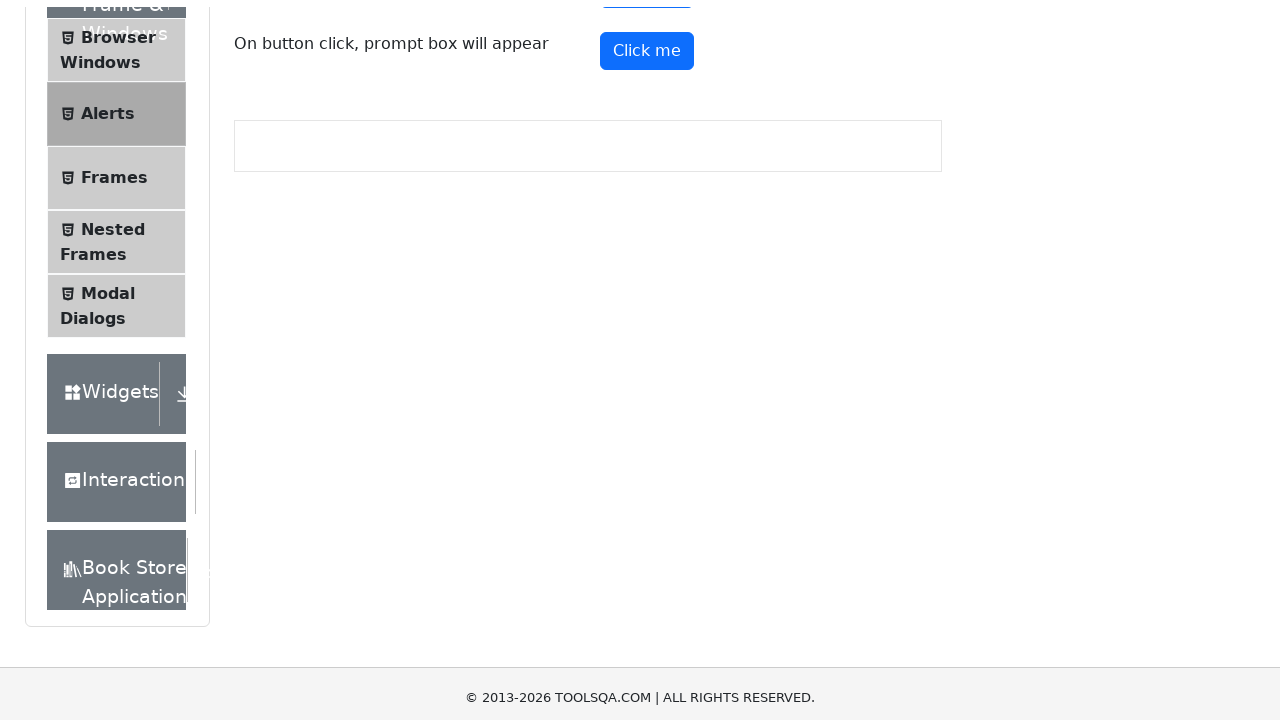

Clicked simple alert button at (647, 242) on #alertButton
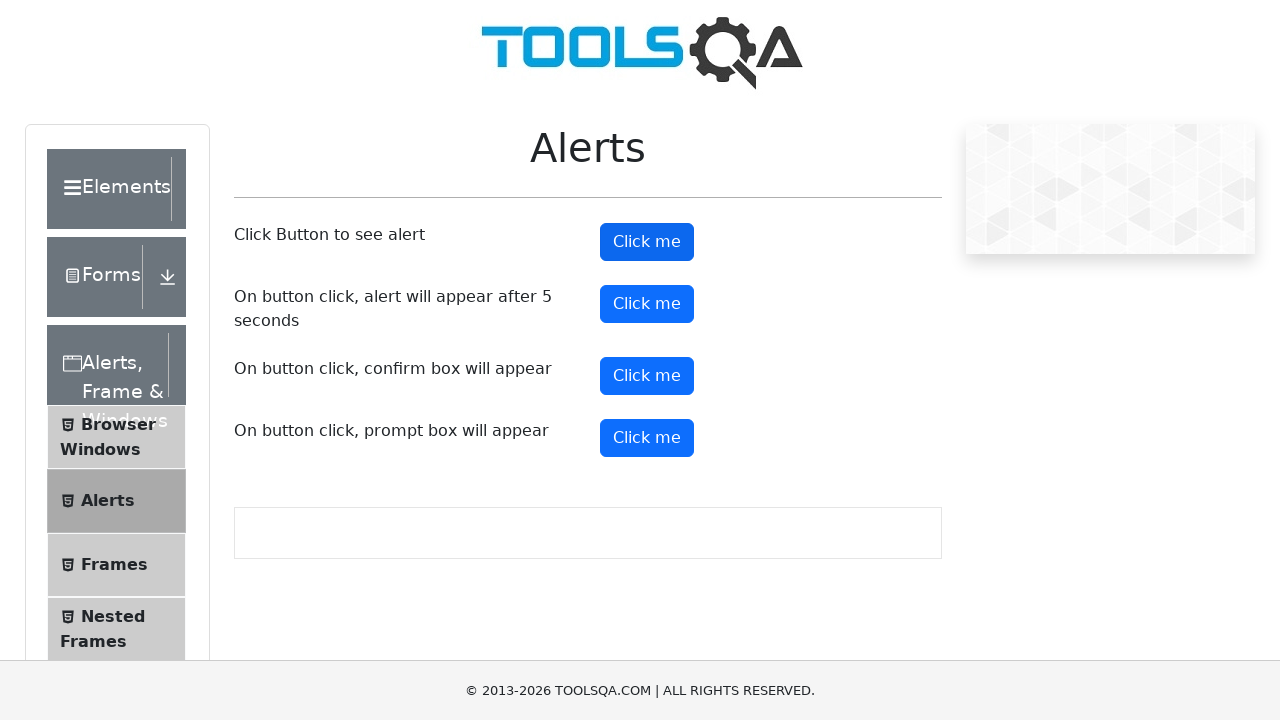

Waited 1 second after simple alert dismissal
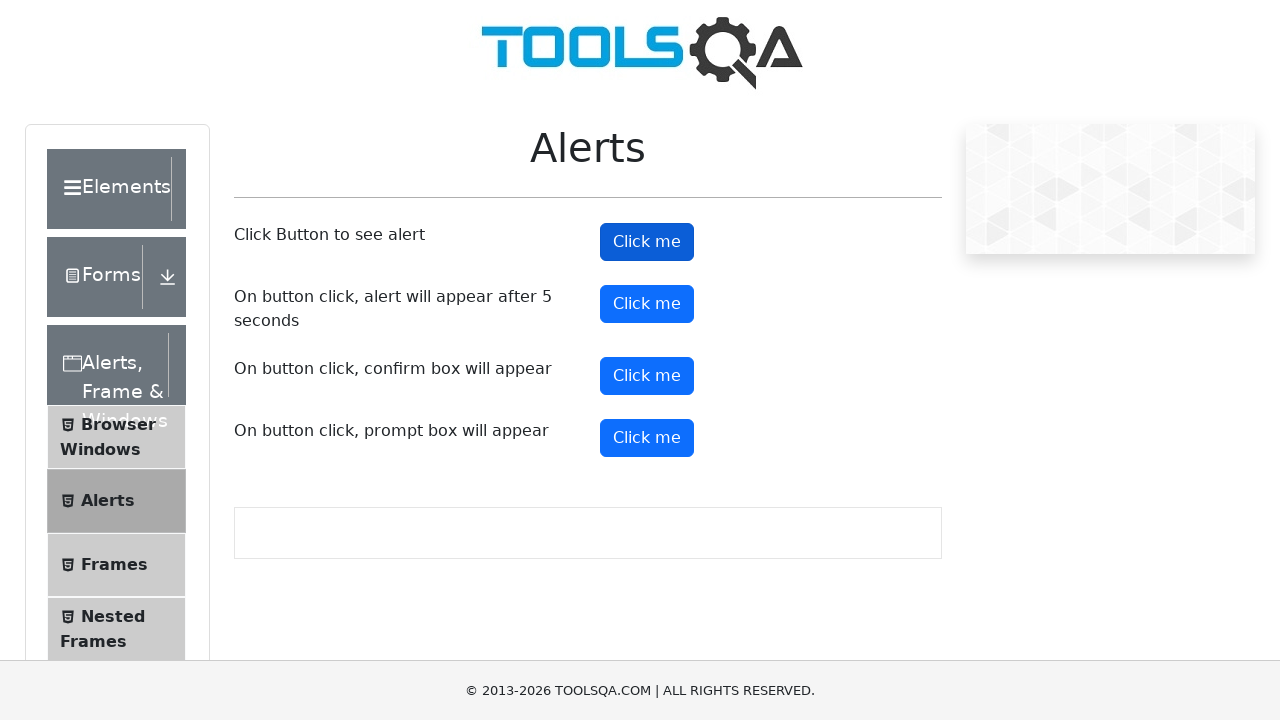

Set up dialog handler to accept delayed alert
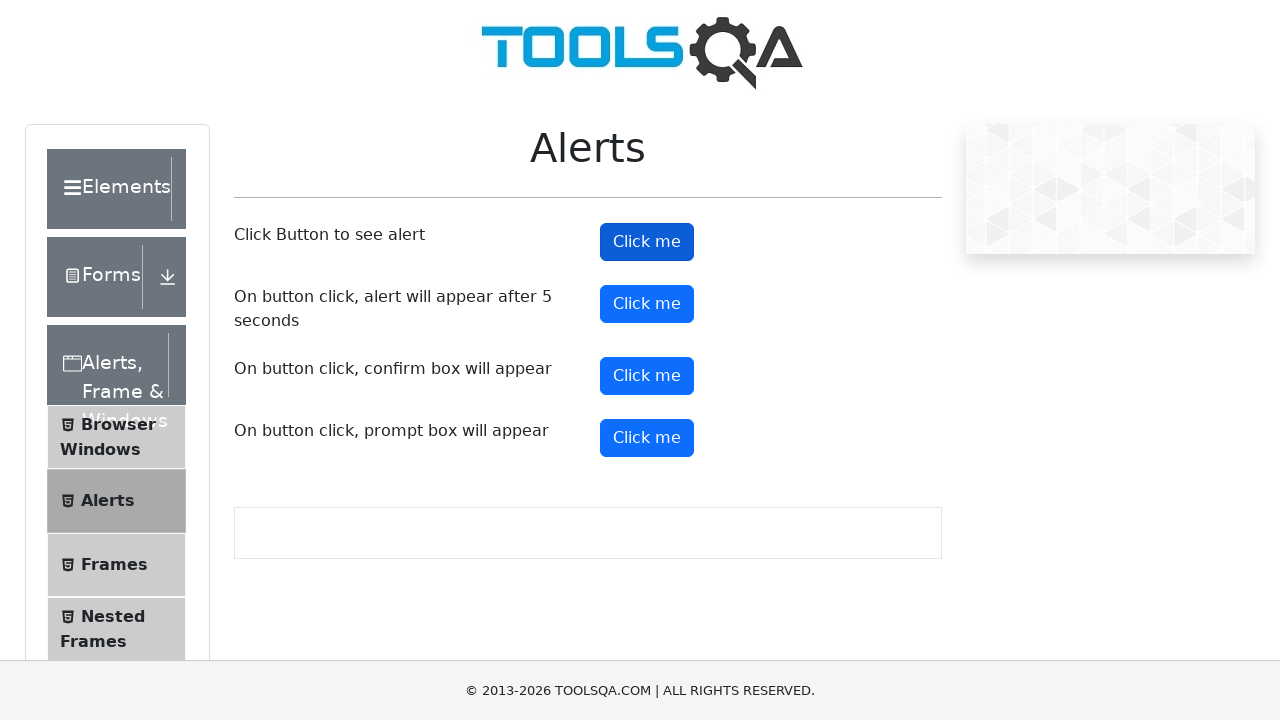

Clicked delayed alert button at (647, 304) on #timerAlertButton
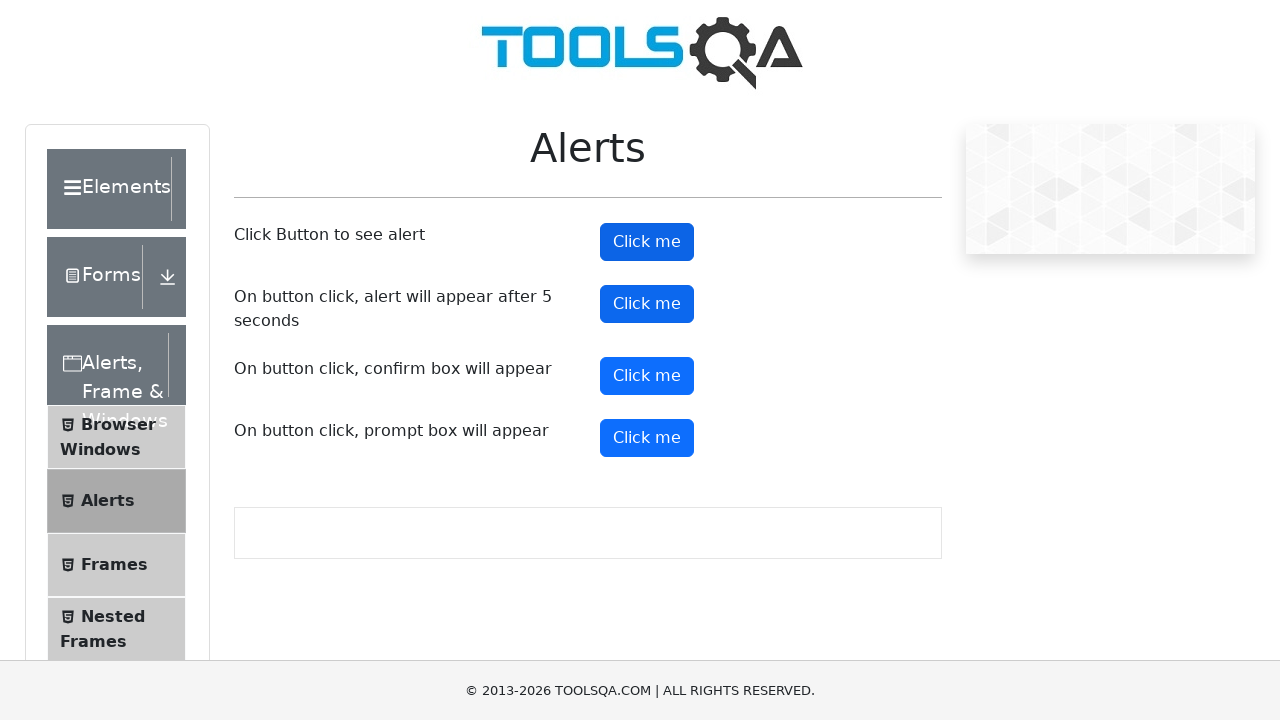

Waited 6 seconds for delayed alert to appear and dismiss
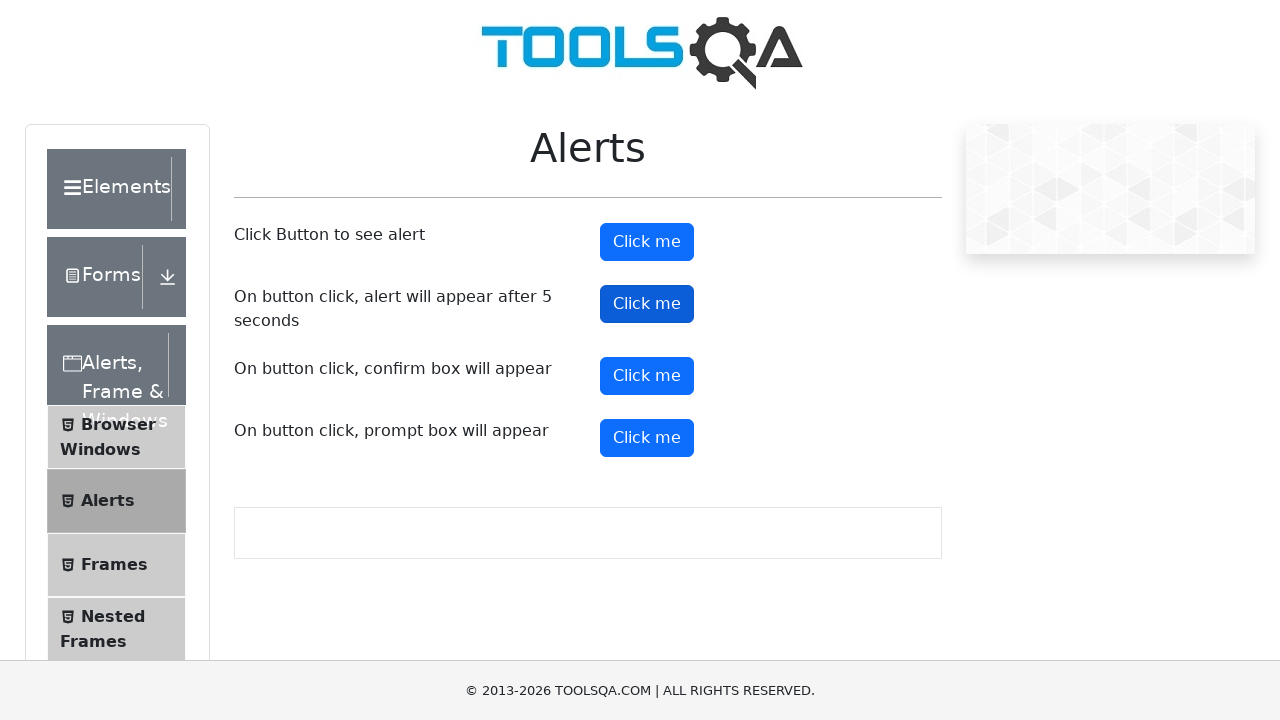

Set up dialog handler to accept confirm dialog
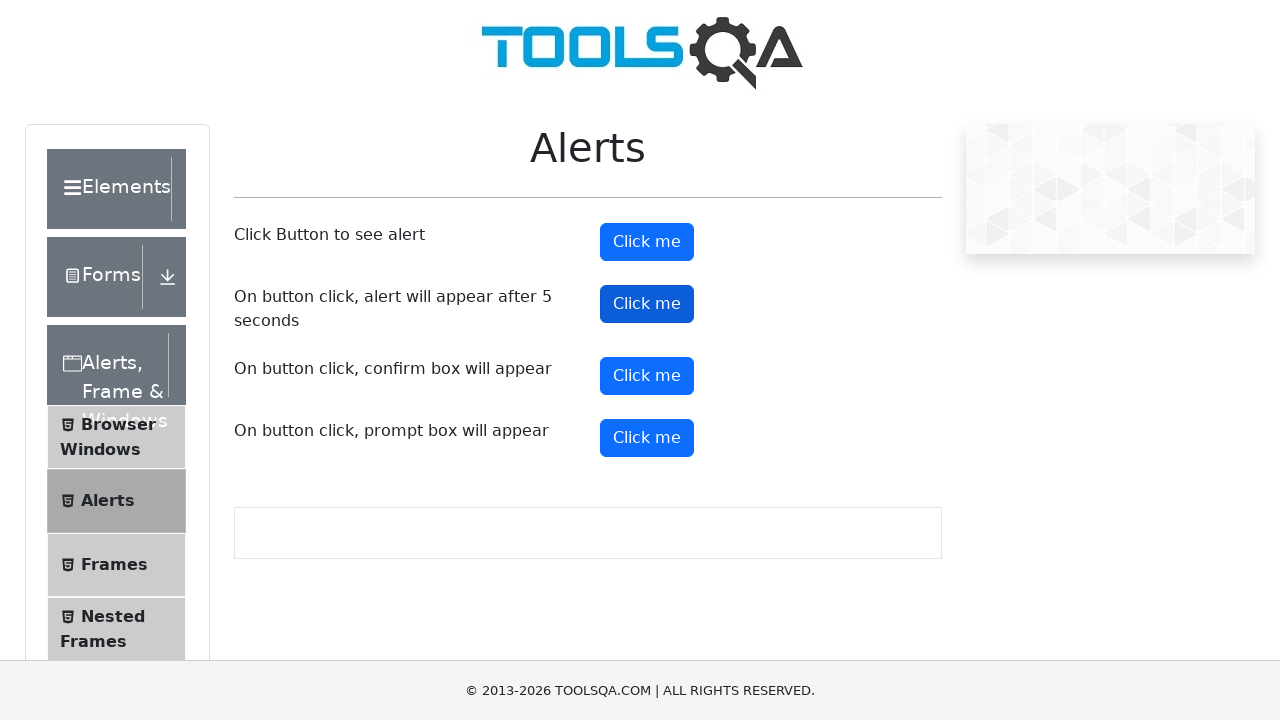

Clicked confirm dialog button at (647, 376) on #confirmButton
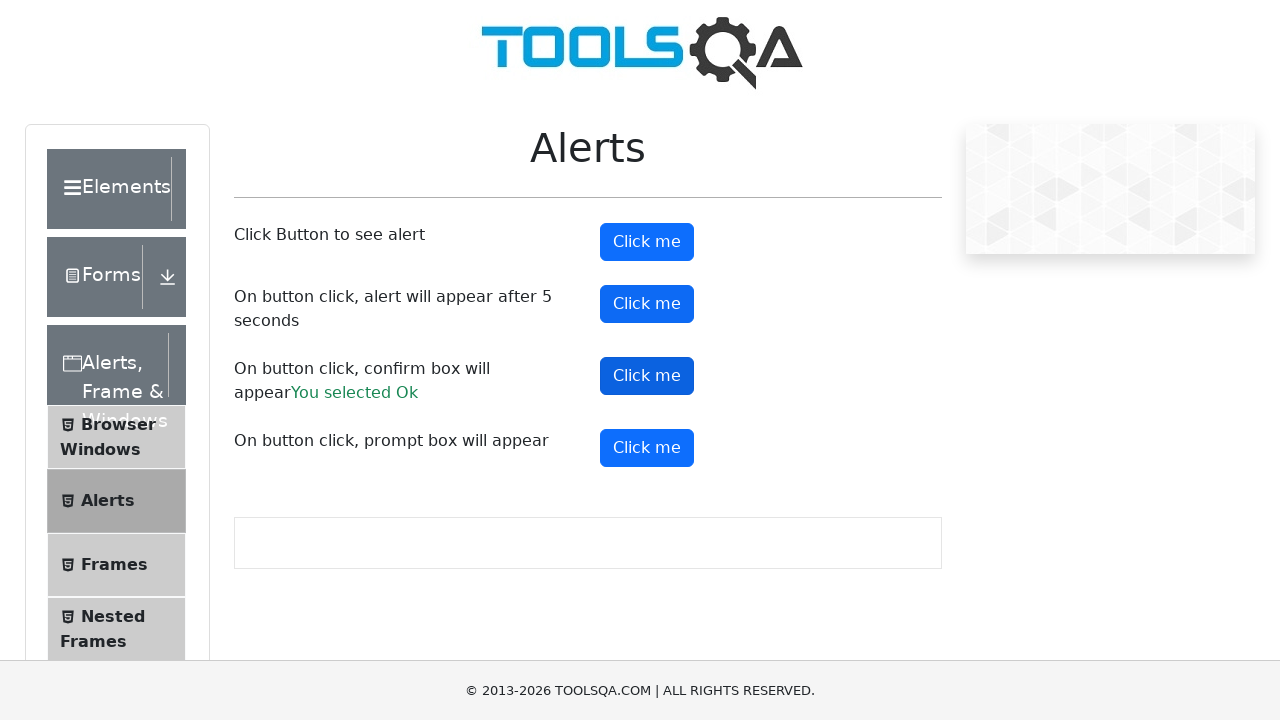

Waited 1 second after confirm dialog dismissal
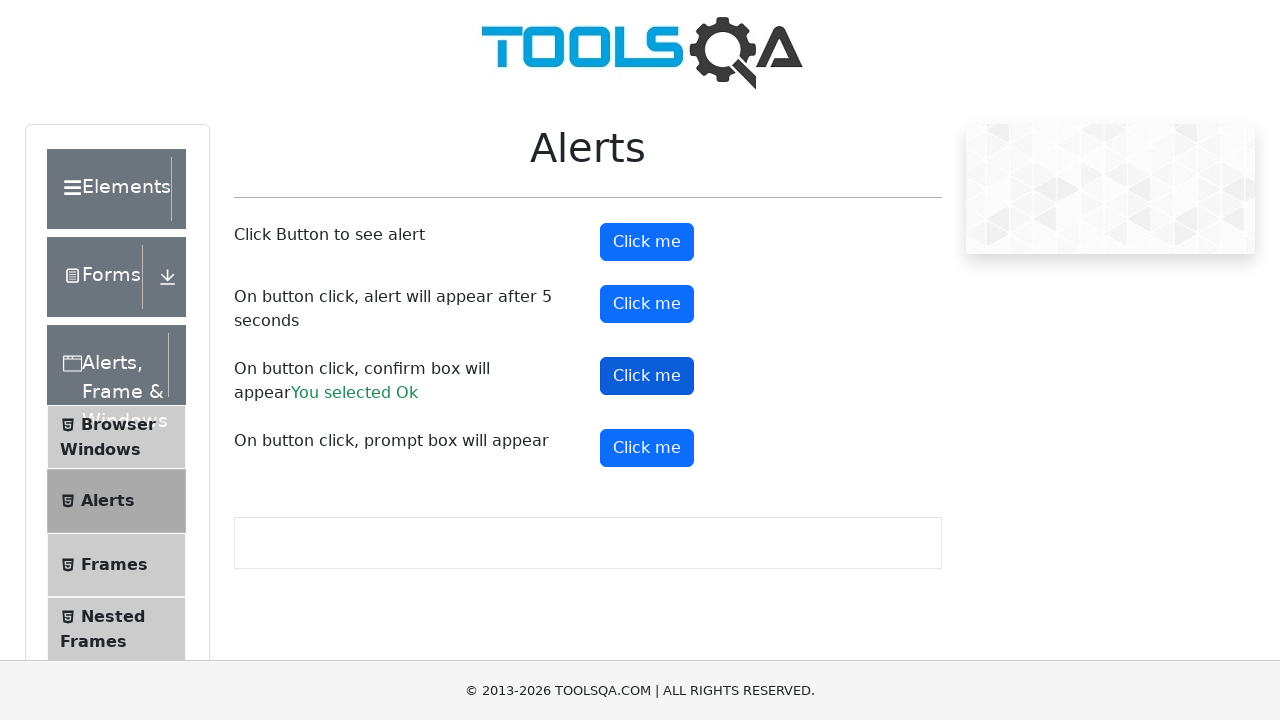

Set up dialog handler to accept prompt with 'TestUser' input
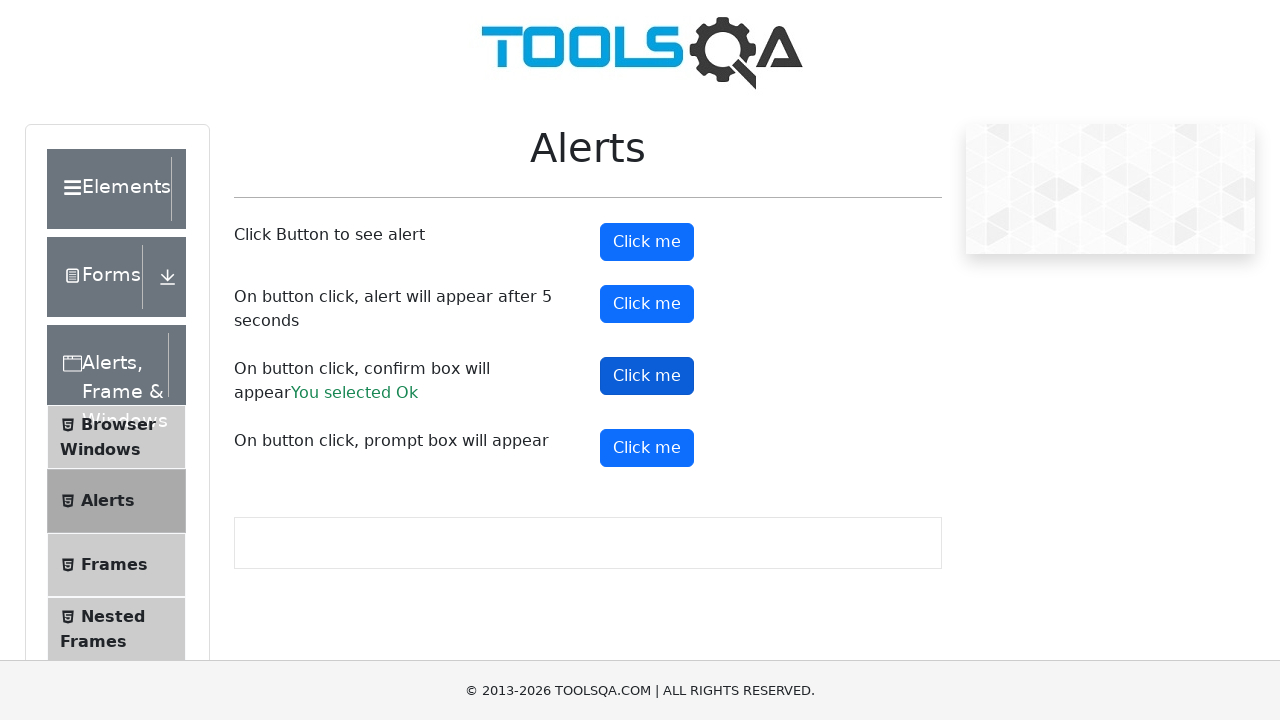

Clicked prompt dialog button at (647, 448) on #promtButton
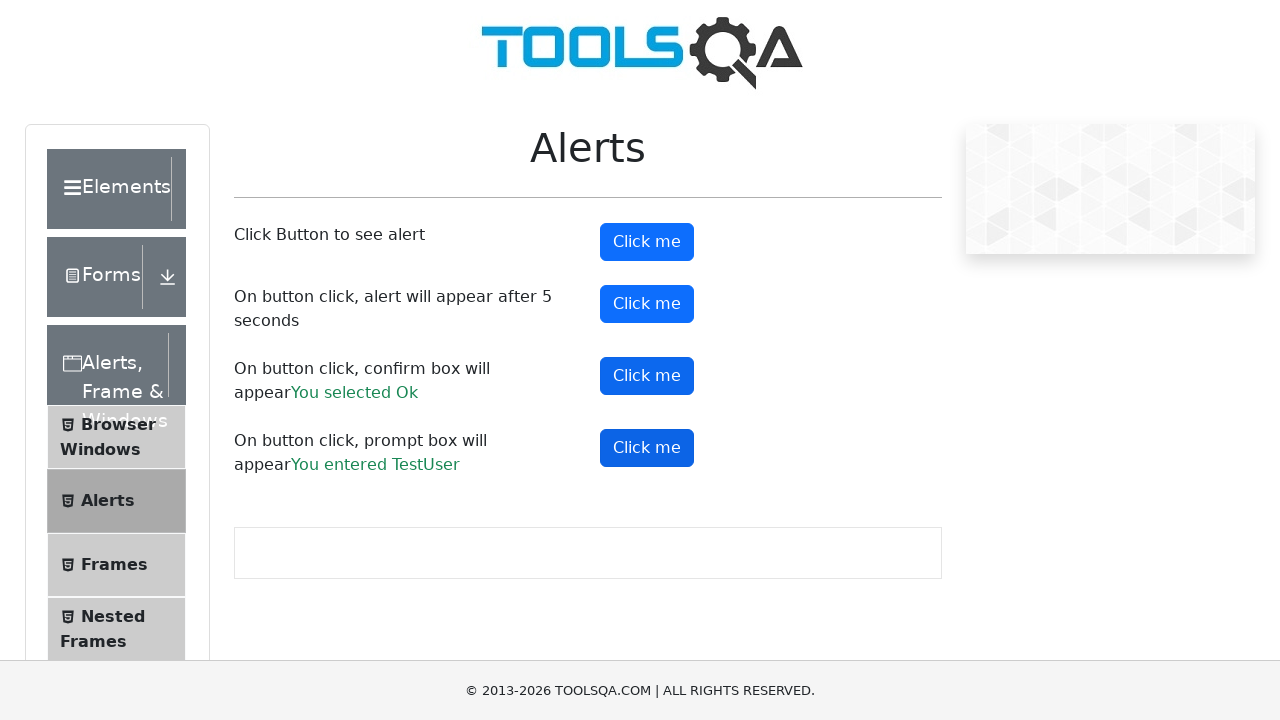

Waited 2 seconds after prompt dialog dismissal
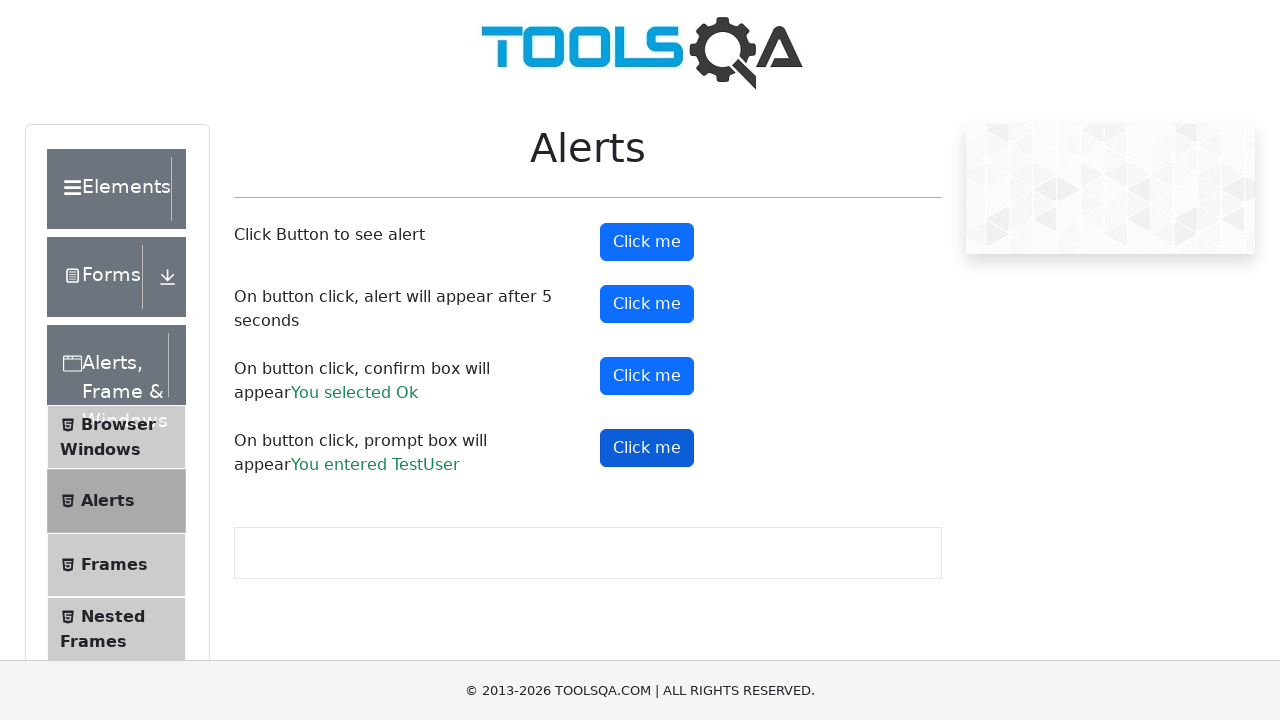

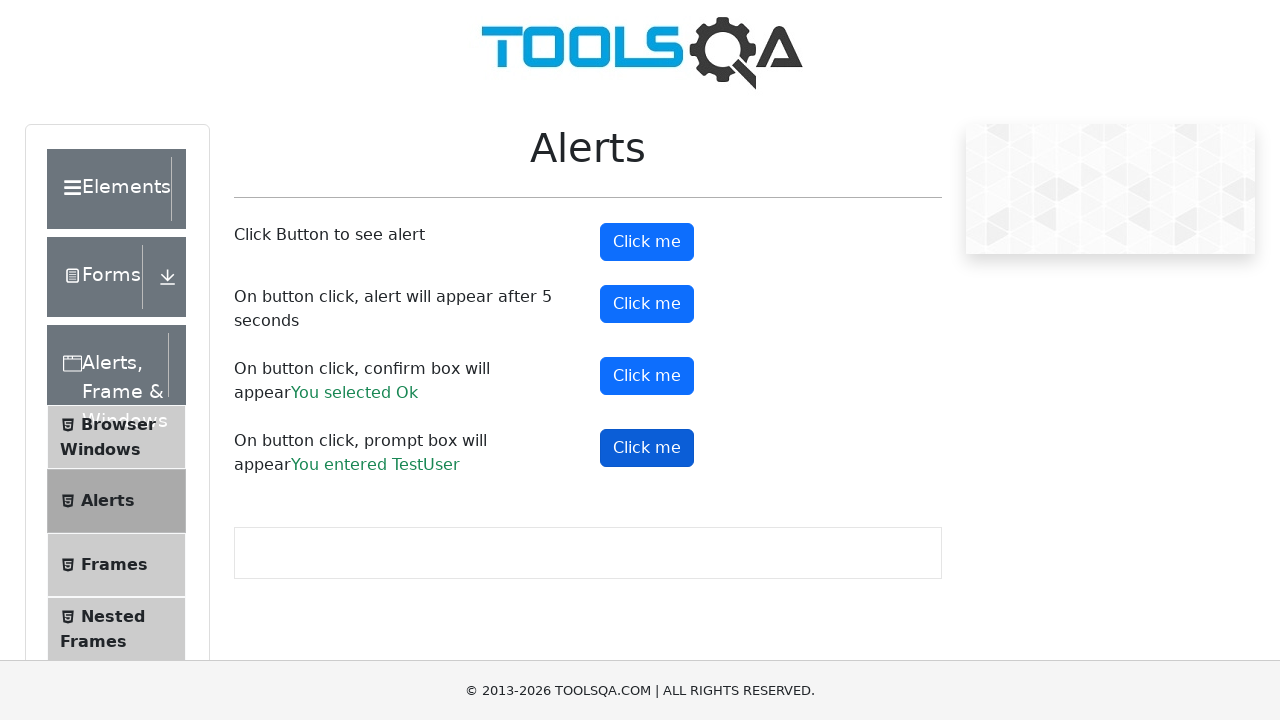